Tests dropdown functionality on a flight booking demo site by verifying departure city options exist and selecting cities using different selection methods (by visible text, by index, and by value).

Starting URL: https://blazedemo.com

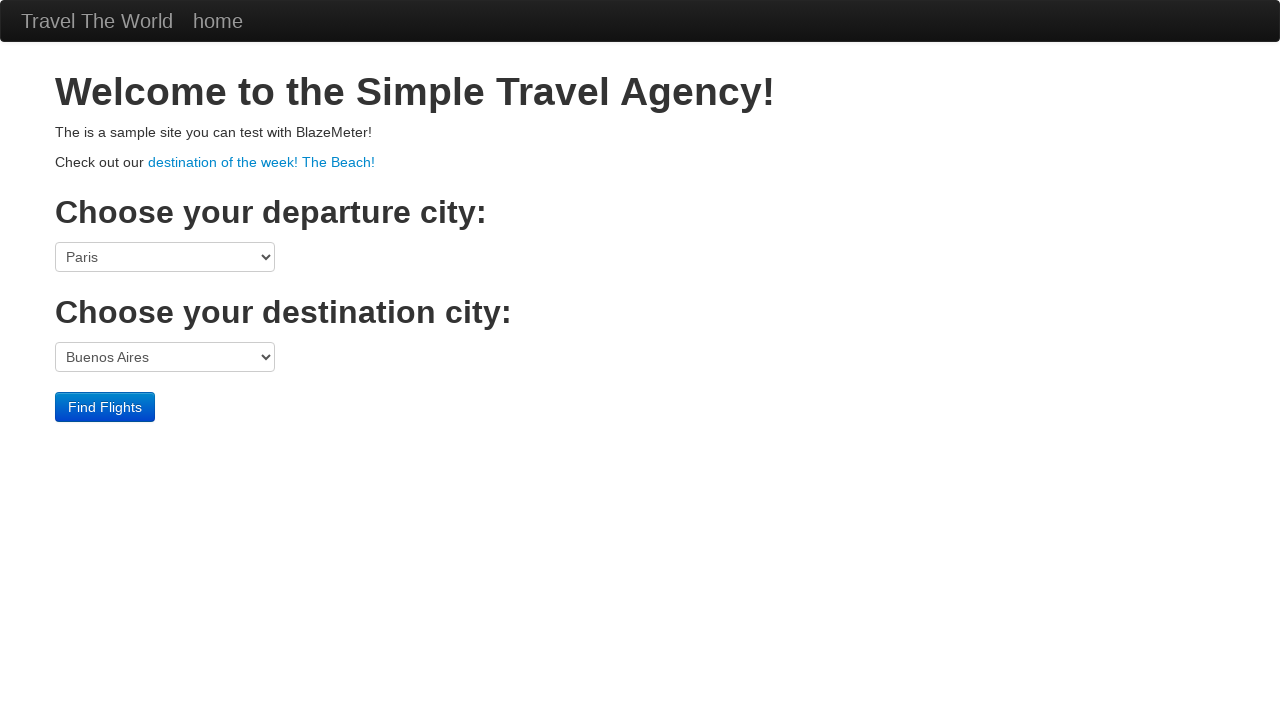

Waited for departure dropdown to be available
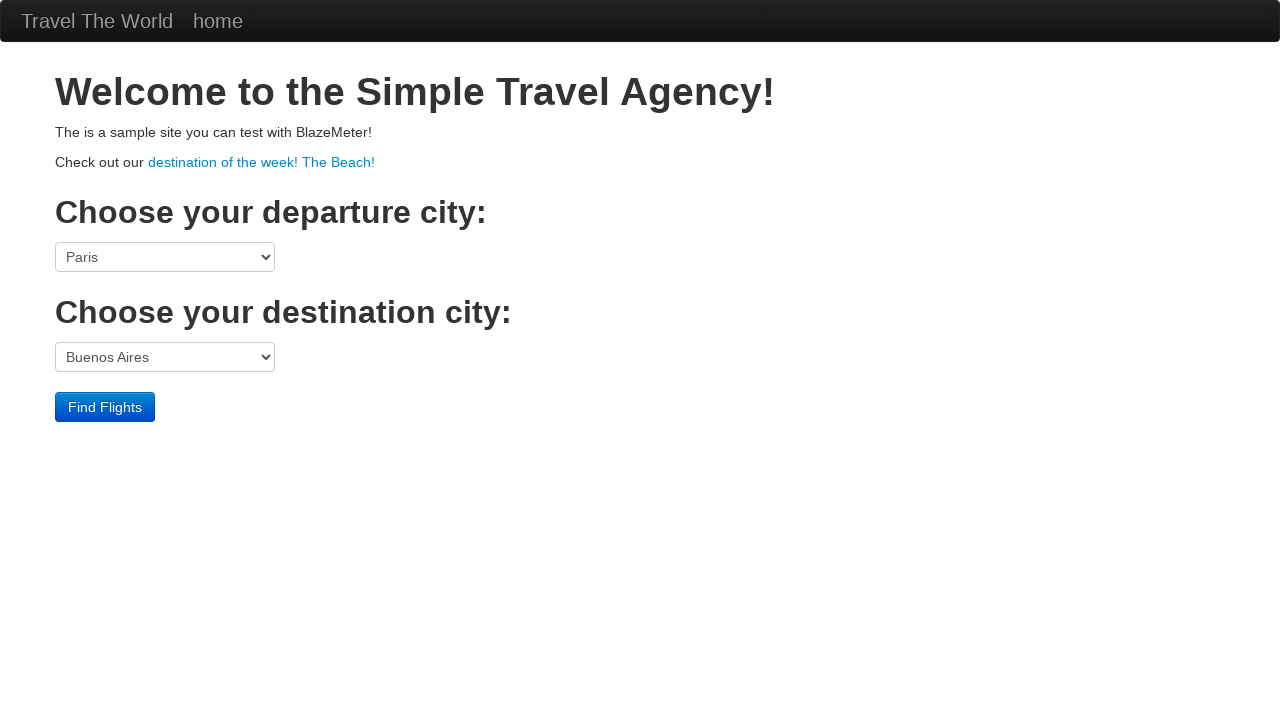

Located departure dropdown element
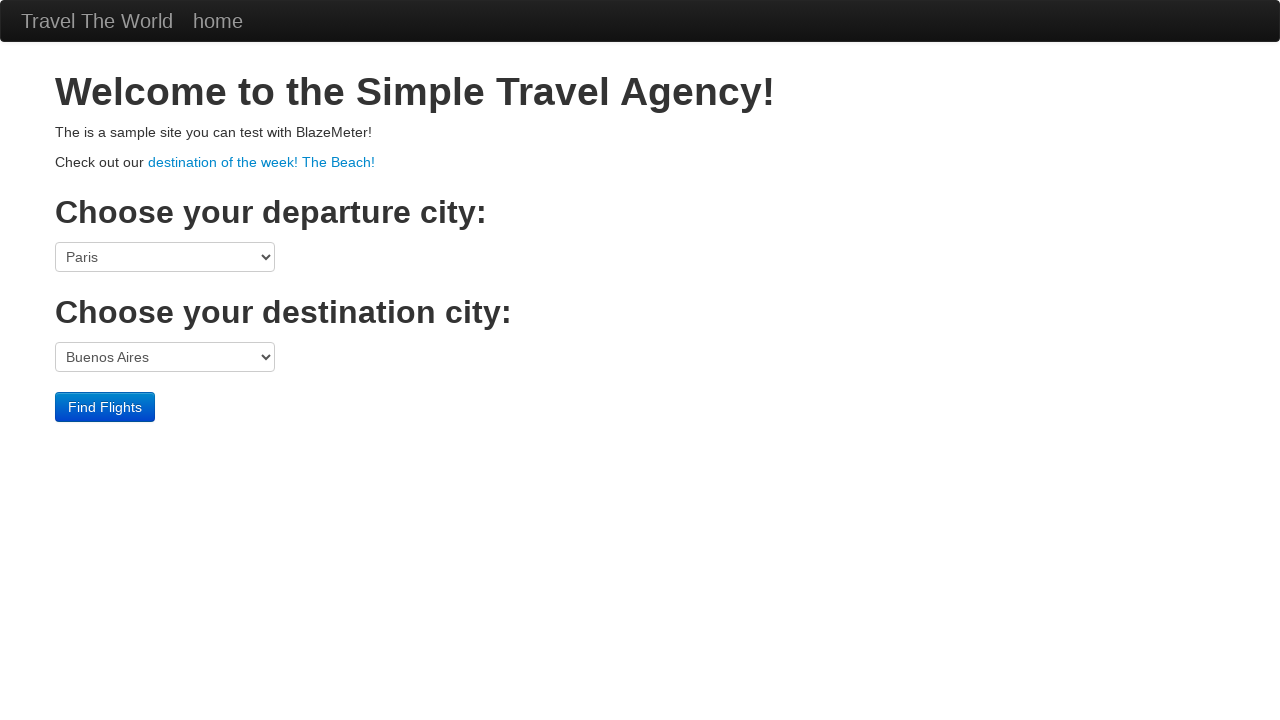

Located destination dropdown element
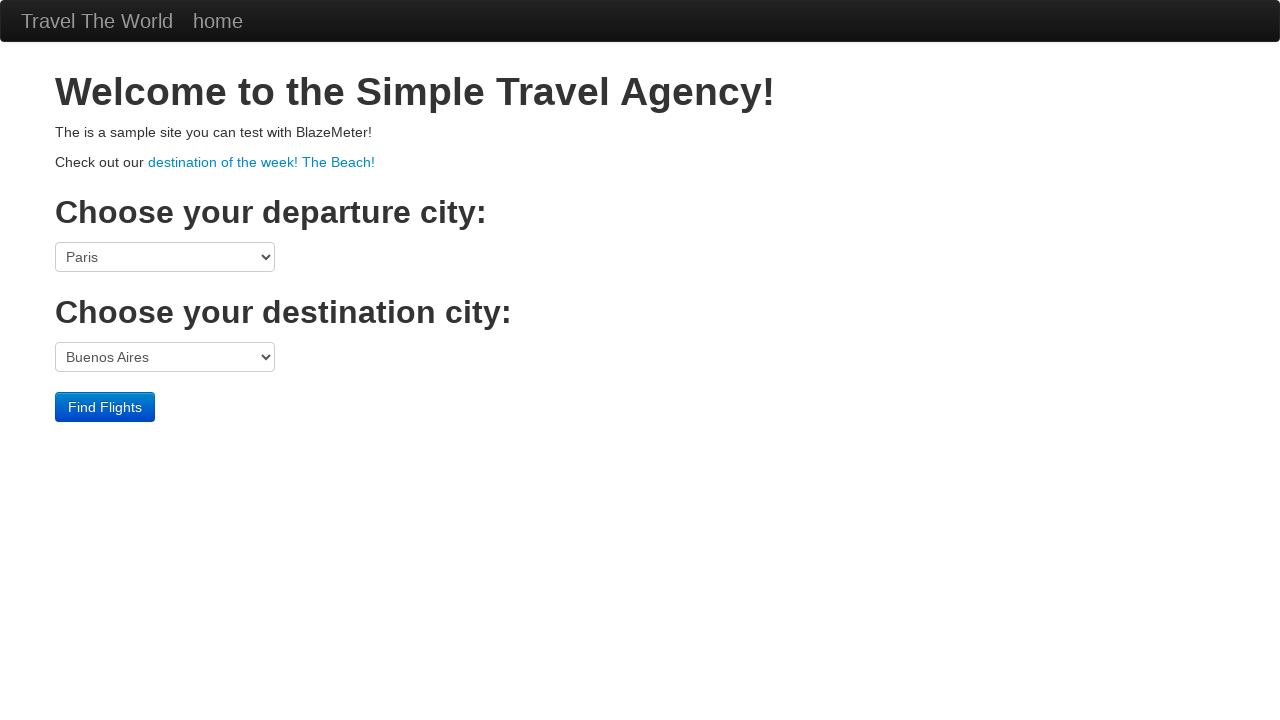

Retrieved all departure city options from dropdown
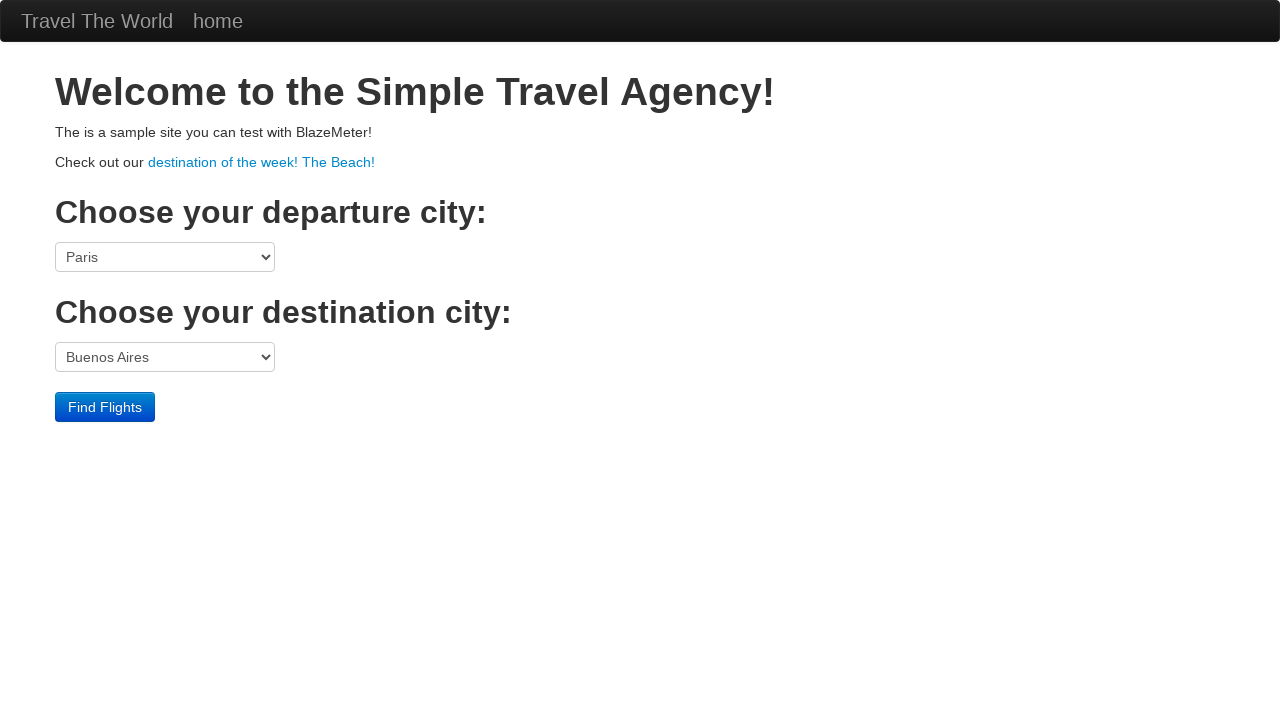

Selected Boston as departure city by visible text on select[name='fromPort']
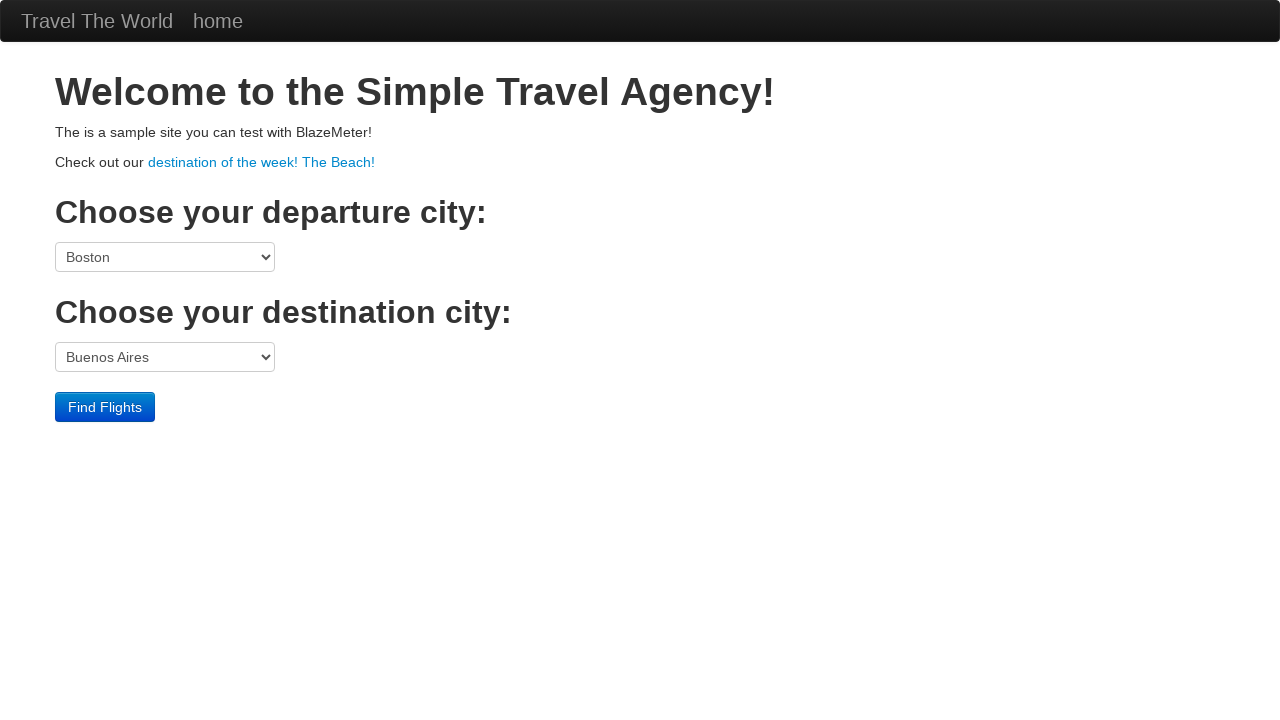

Waited for UI to update after selecting Boston
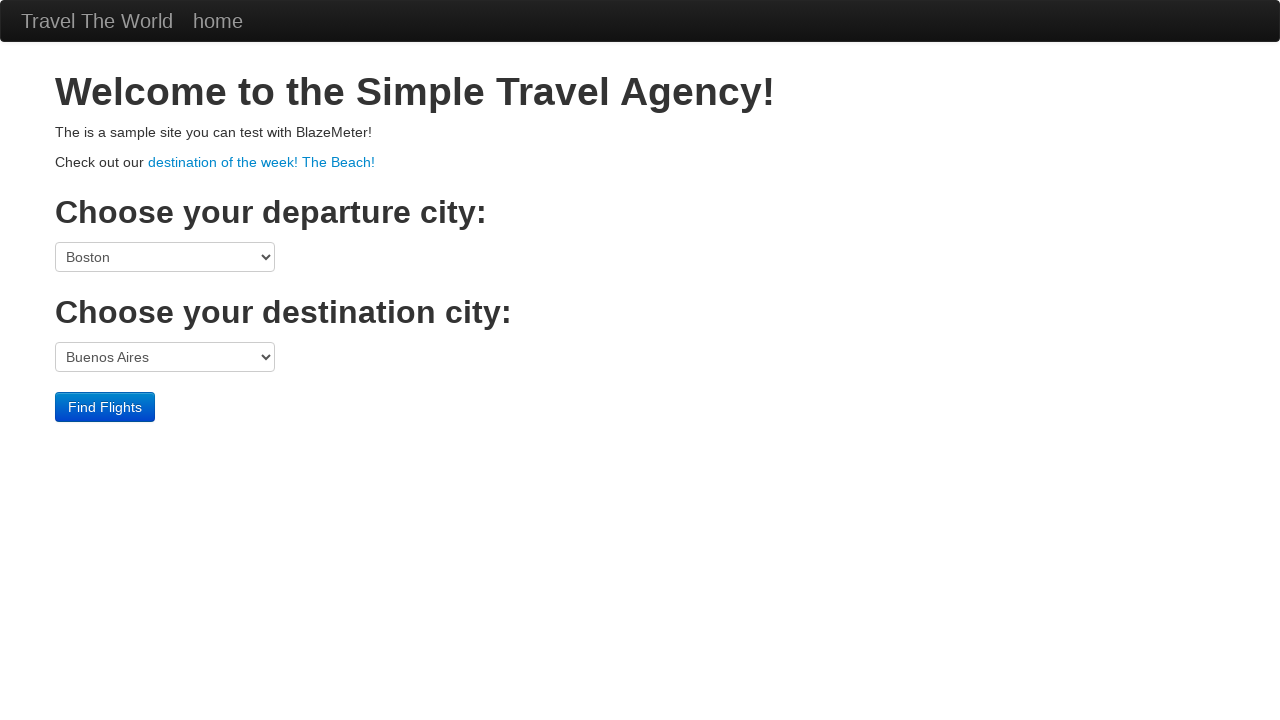

Selected San Diego as departure city by index (4th option) on select[name='fromPort']
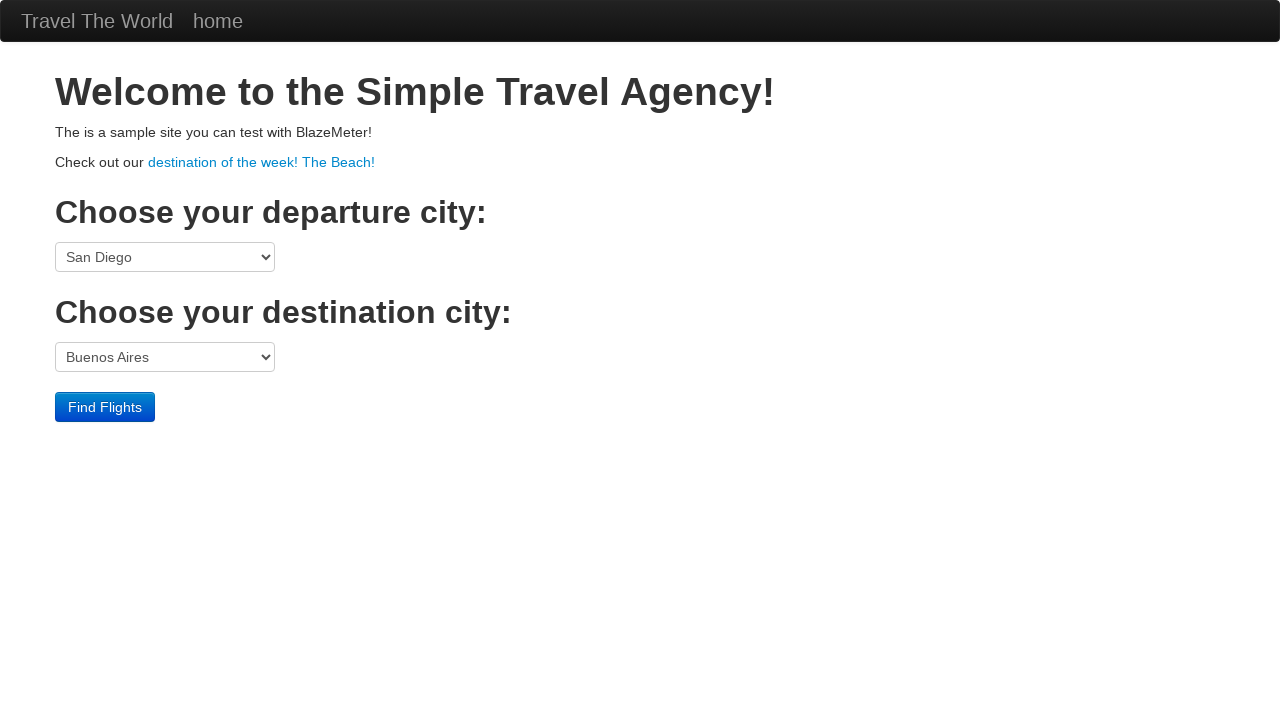

Waited for UI to update after selecting San Diego
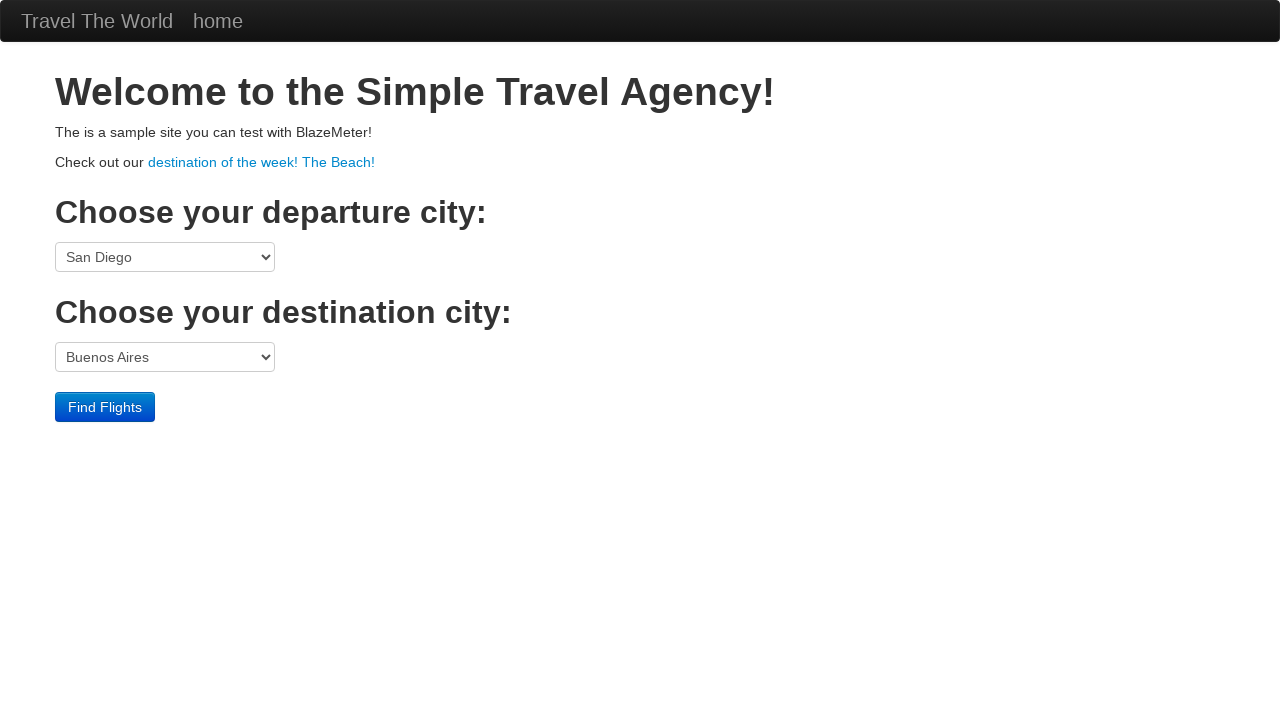

Selected Mexico City as departure city by value on select[name='fromPort']
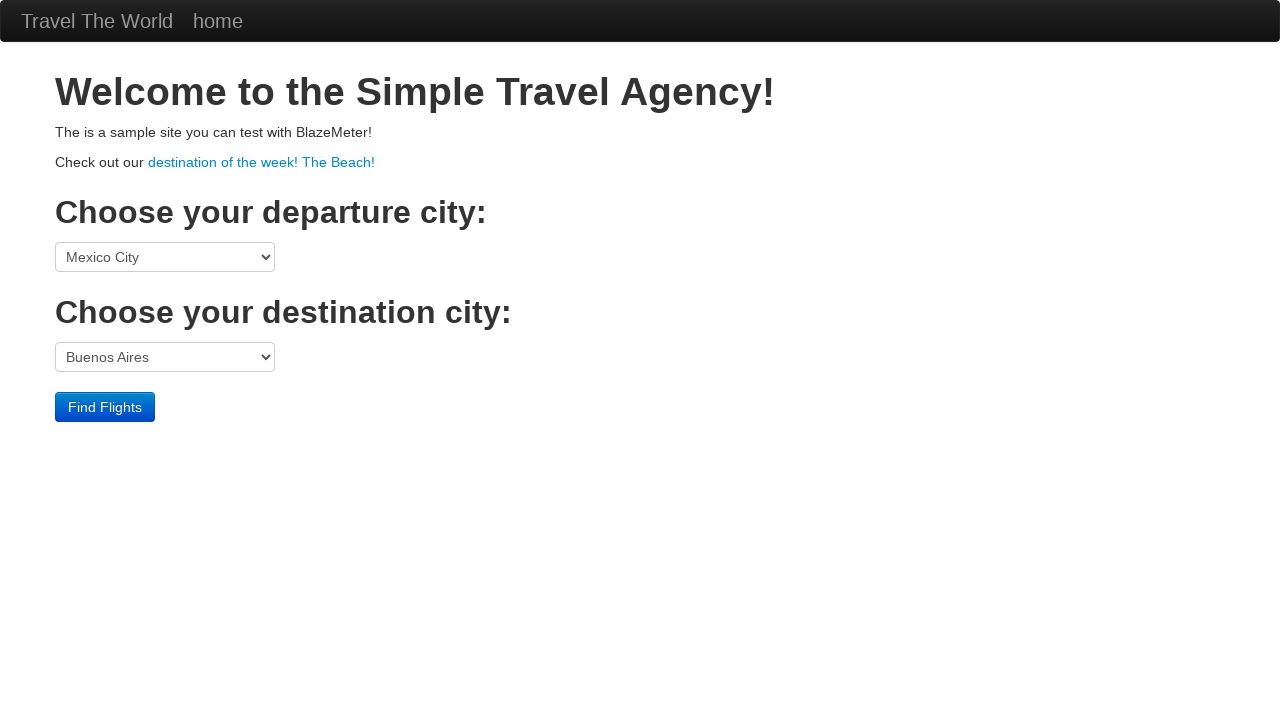

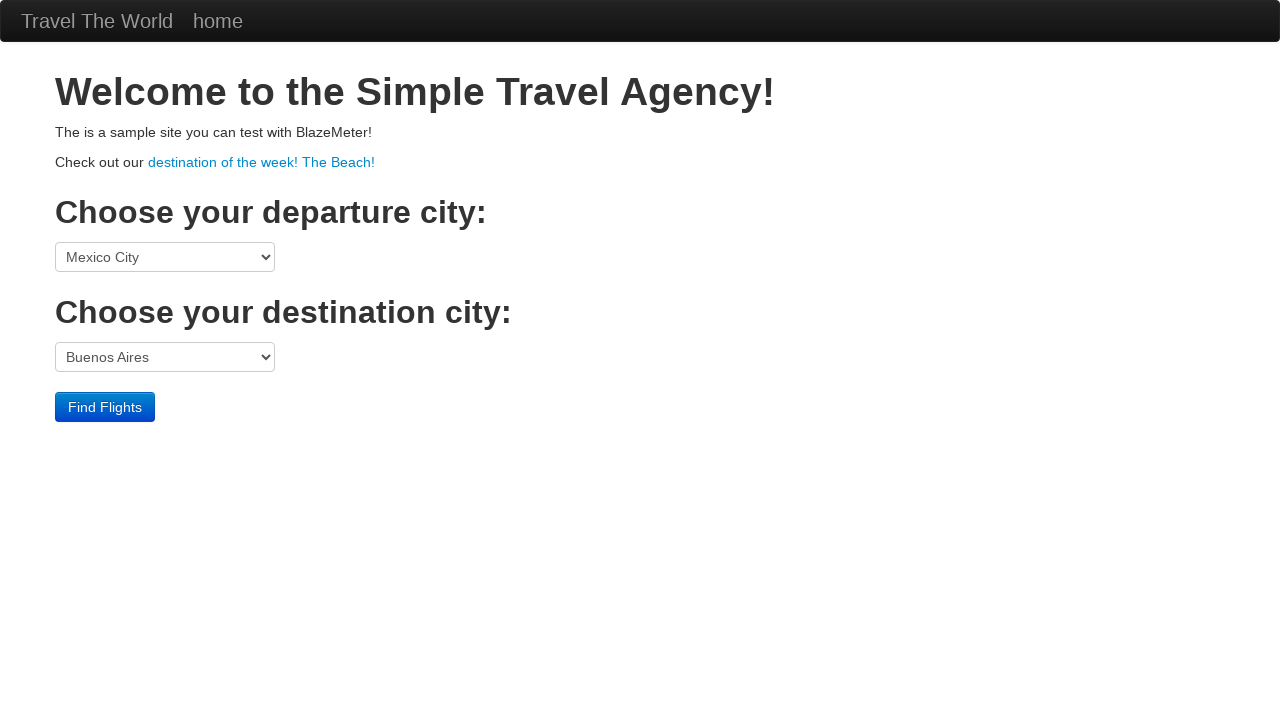